Tests complete purchase flow including adding product to cart, filling order details and completing purchase

Starting URL: https://www.demoblaze.com/

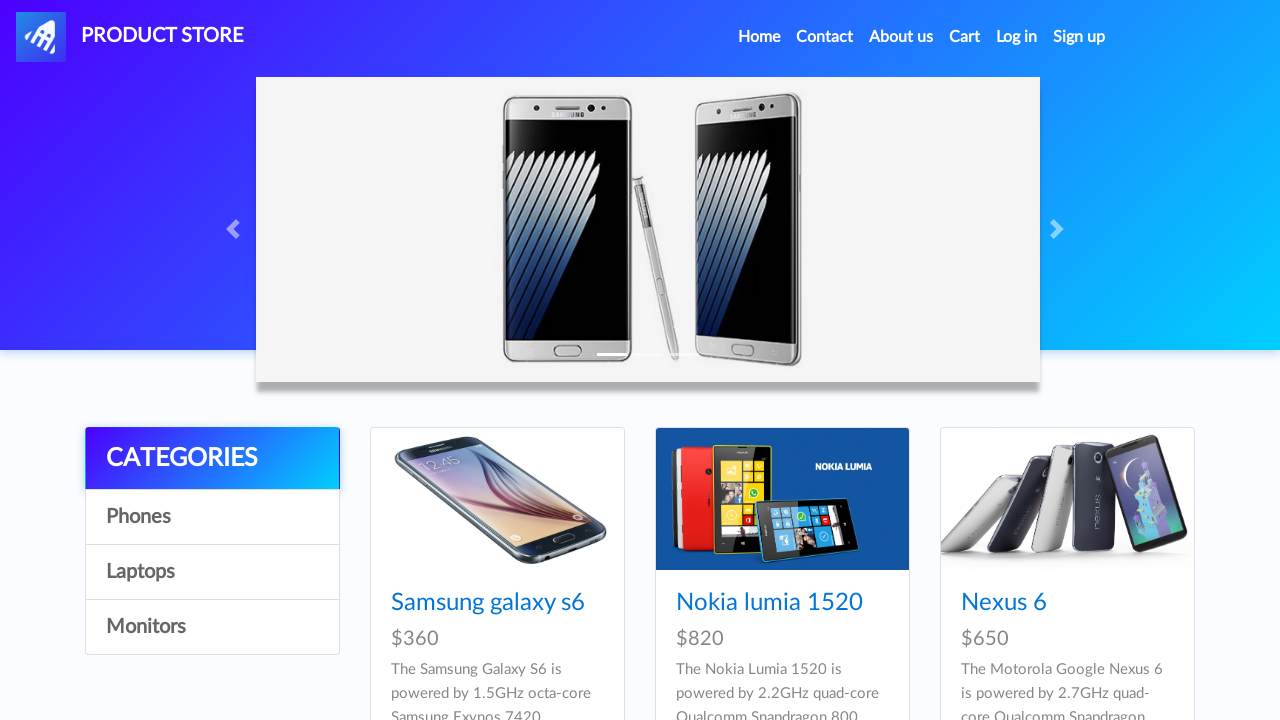

Clicked on HTC One M9 product at (461, 361) on a:has-text('HTC One M9')
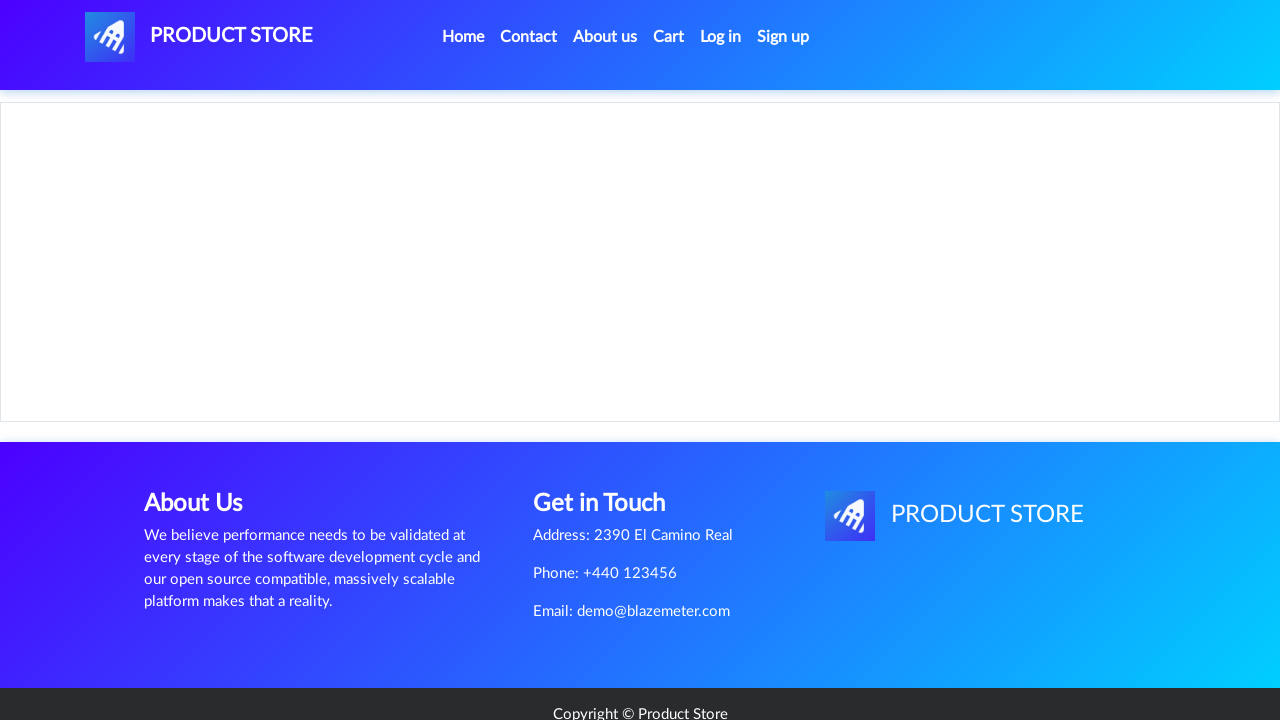

Clicked 'Add to cart' button at (610, 440) on a:has-text('Add to cart')
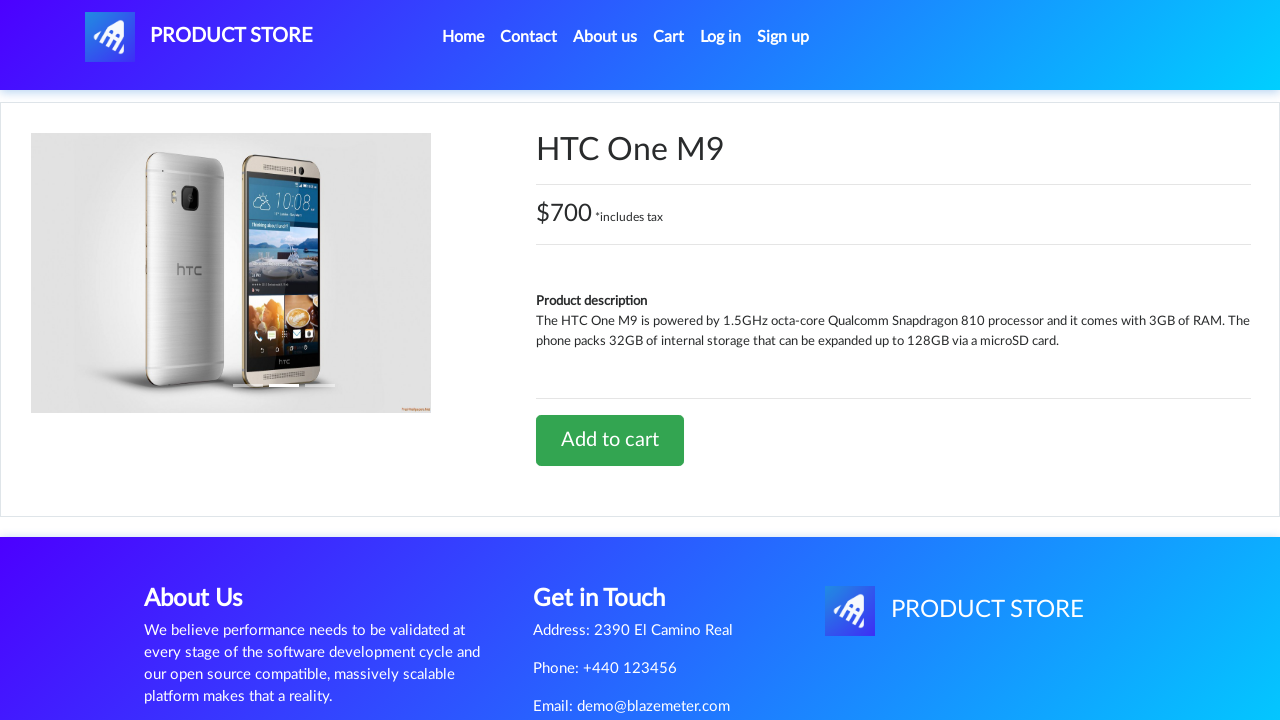

Set up dialog handler to accept alerts
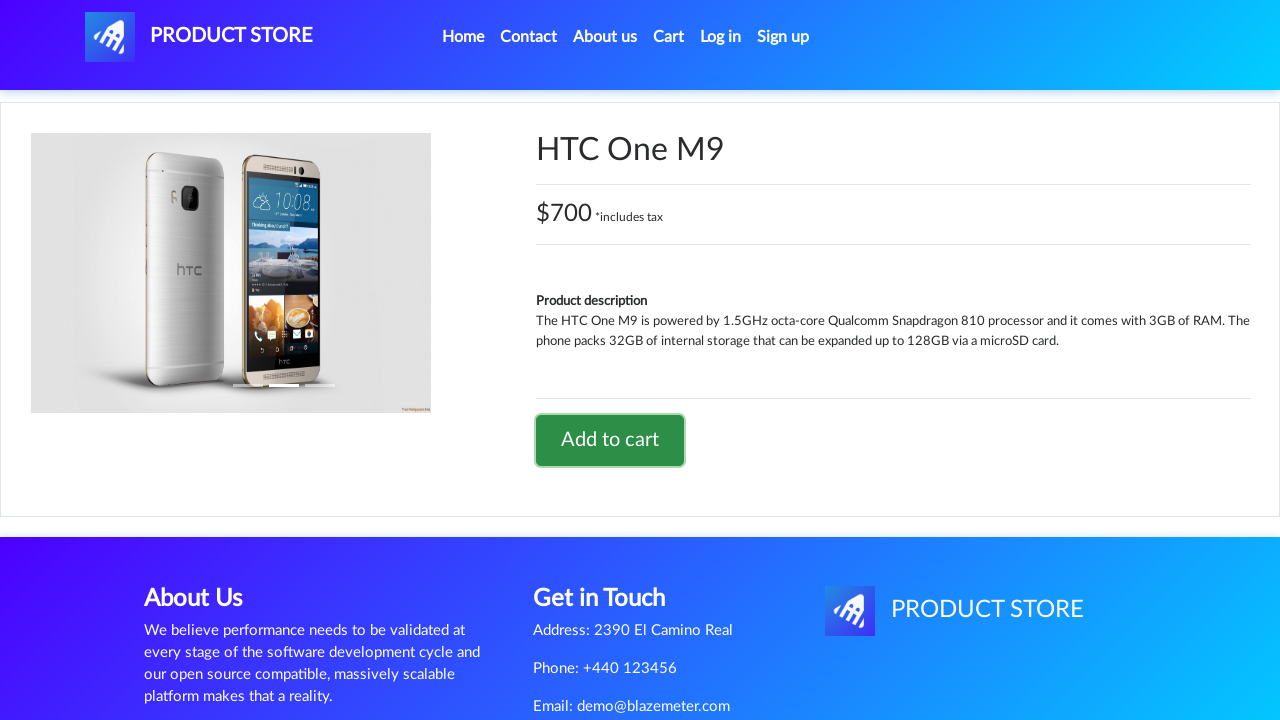

Clicked cart link to navigate to shopping cart at (669, 37) on #cartur
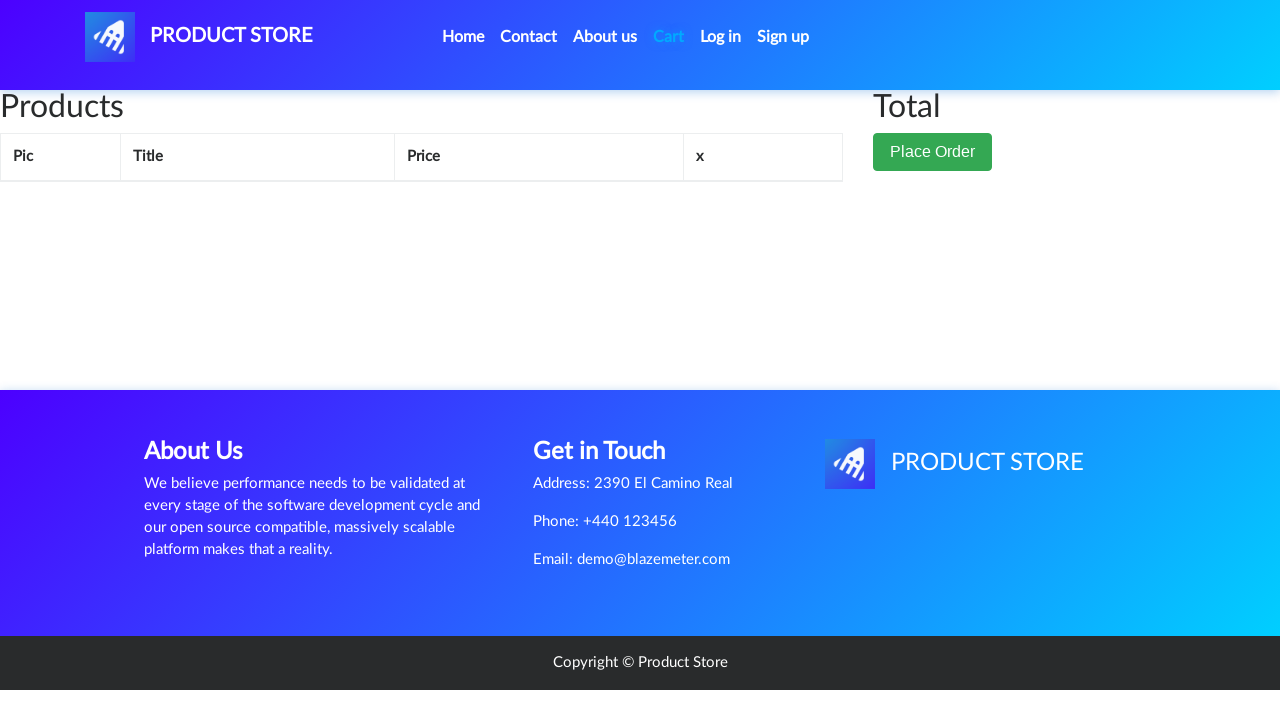

Waited for 'Place Order' button to be visible
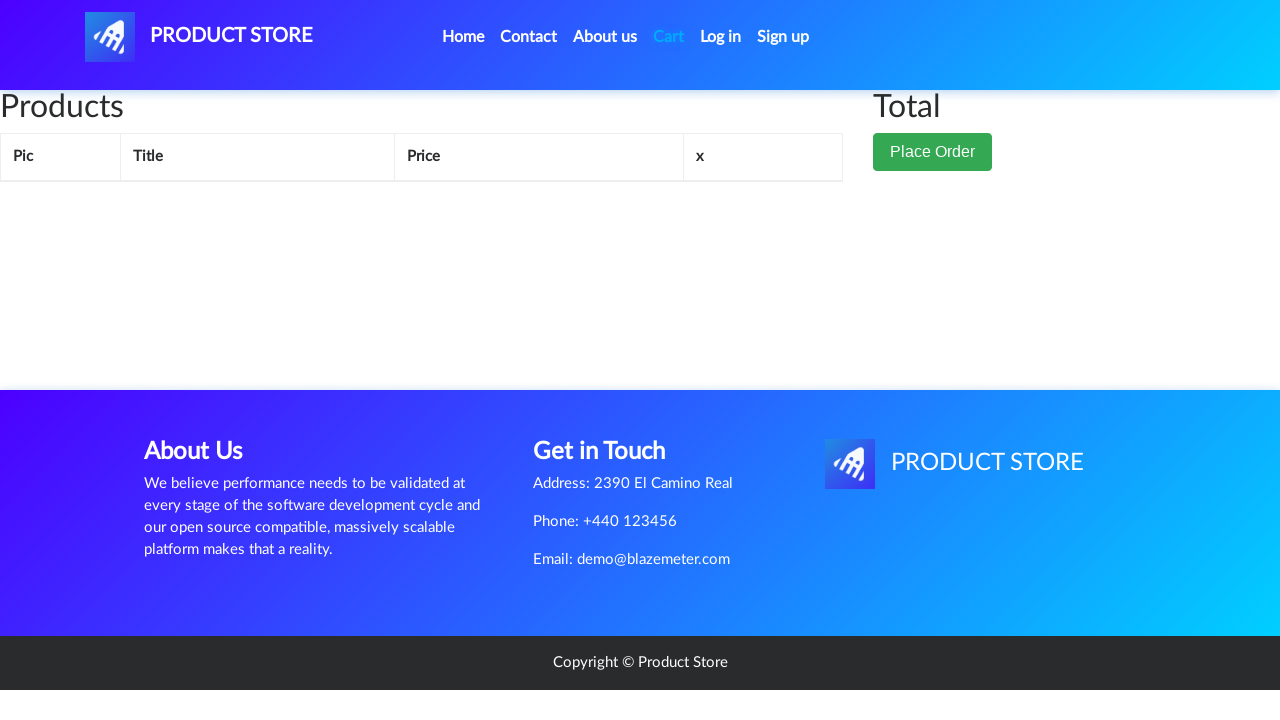

Clicked 'Place Order' button at (933, 191) on button:has-text('Place Order')
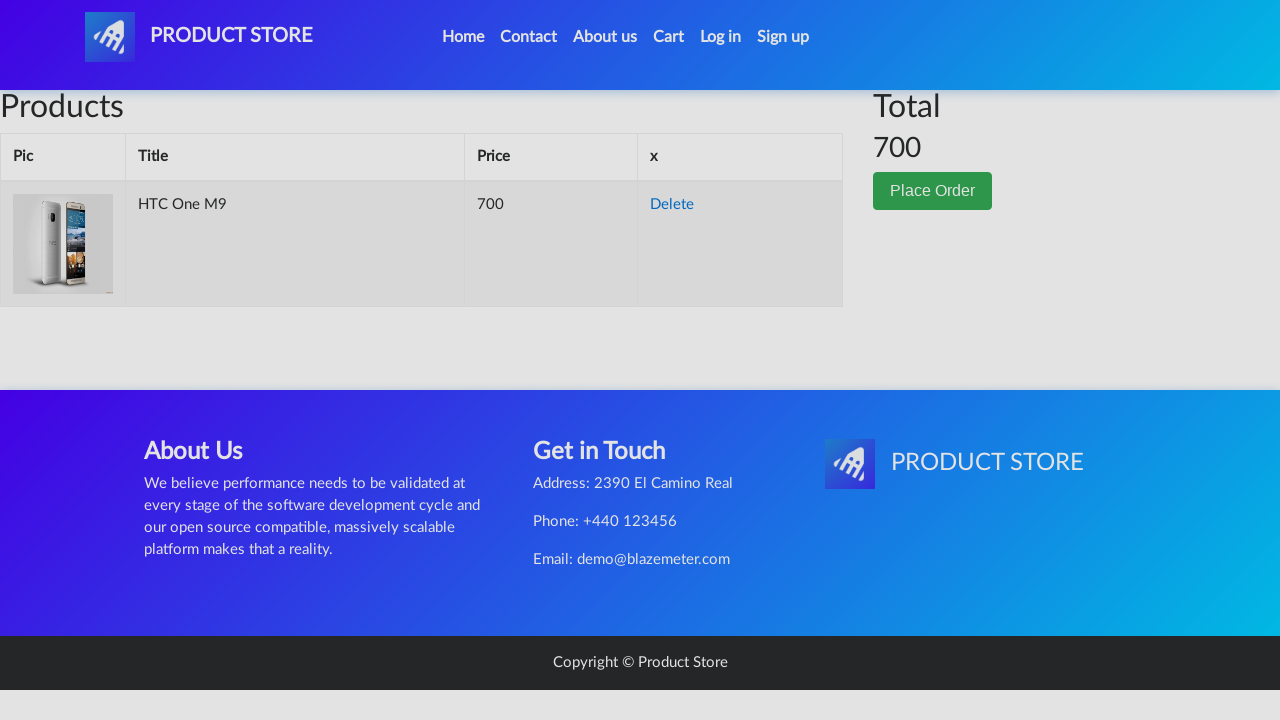

Waited for name field to be visible
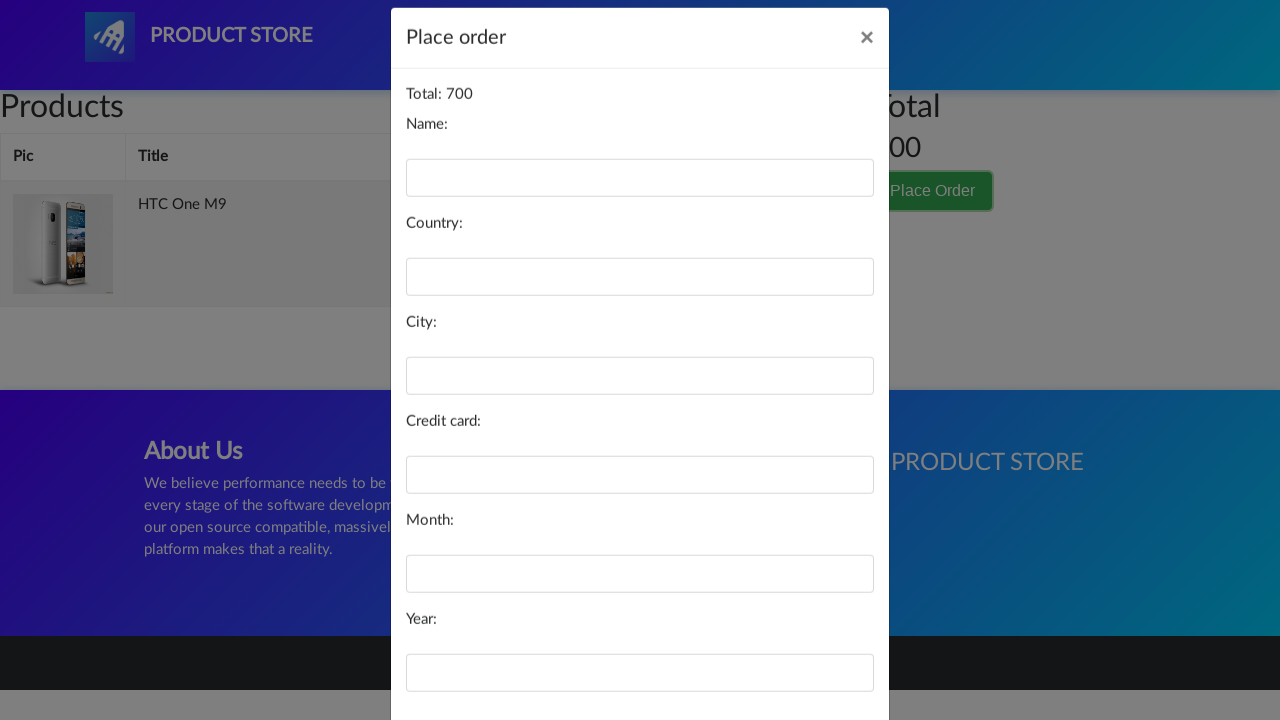

Filled name field with 'John Smith' on #name
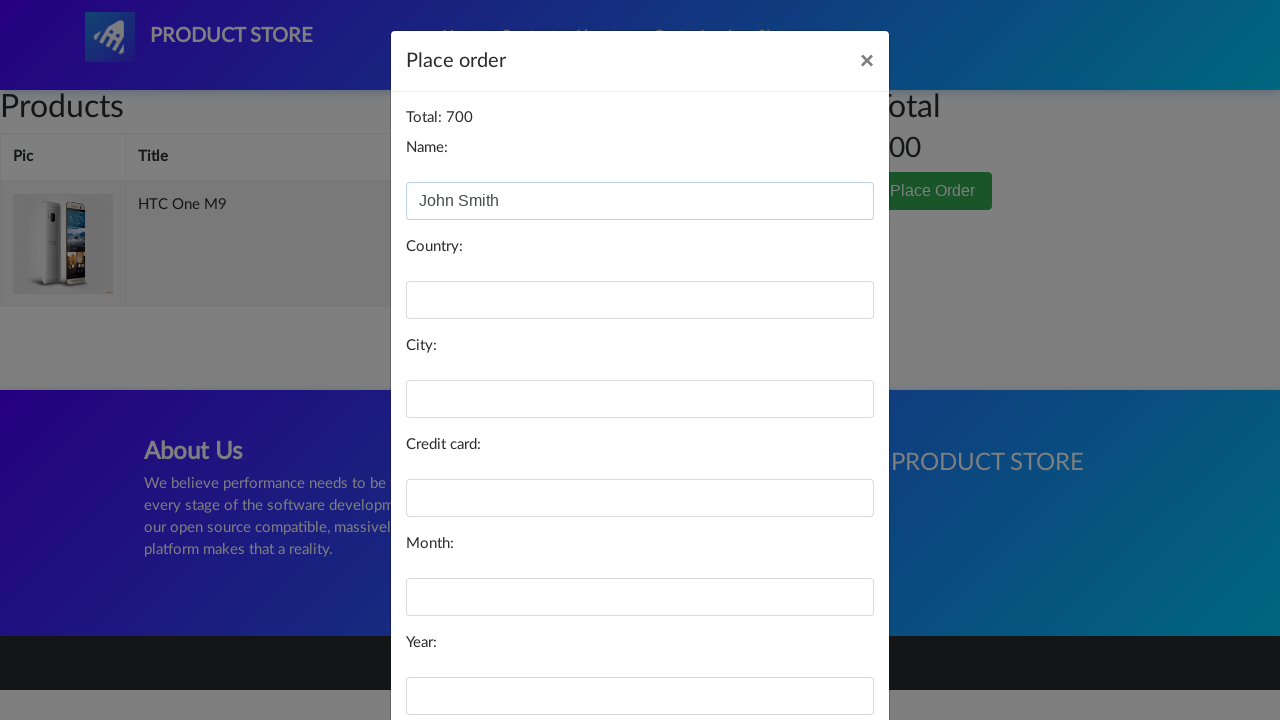

Filled country field with 'United States' on #country
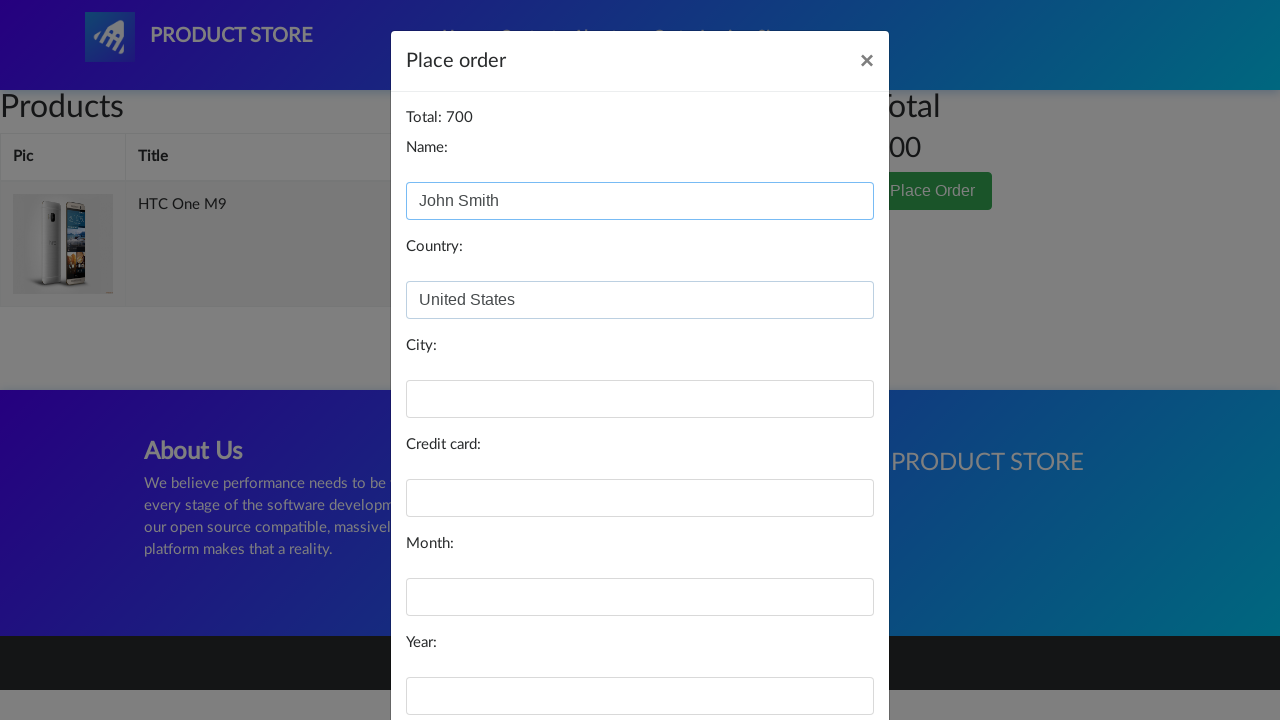

Filled city field with 'New York' on #city
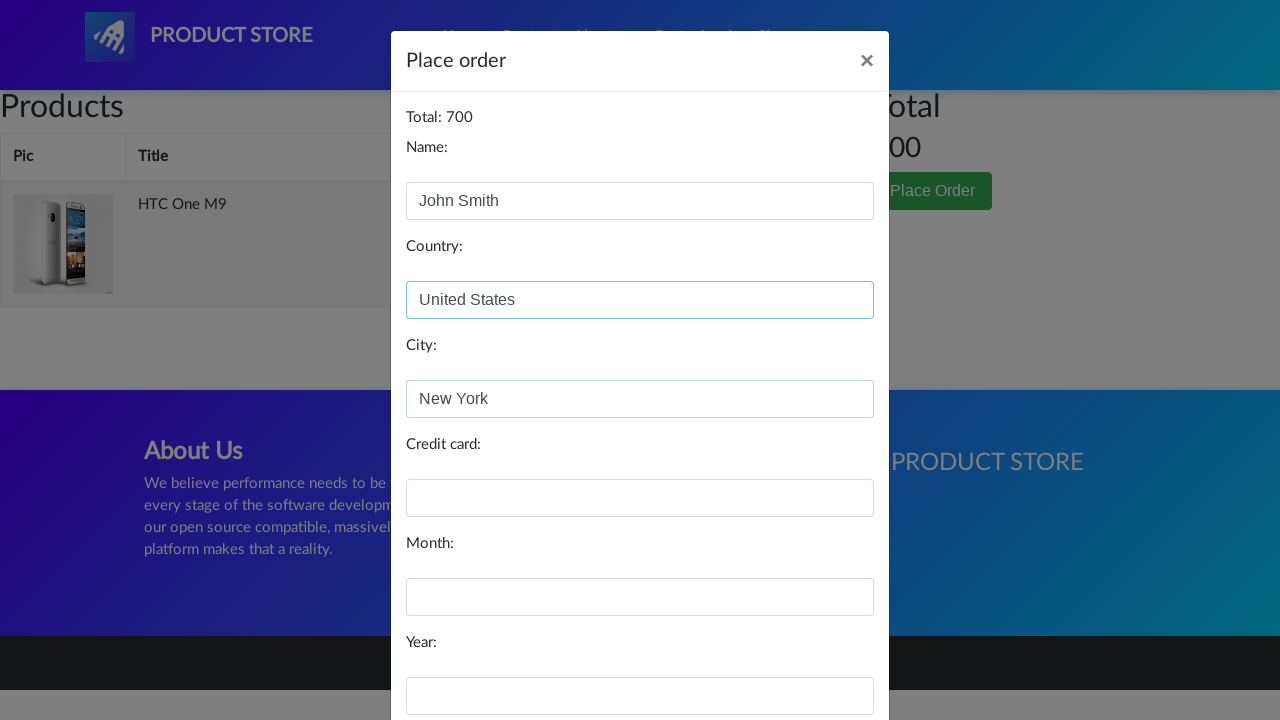

Filled card field with credit card number on #card
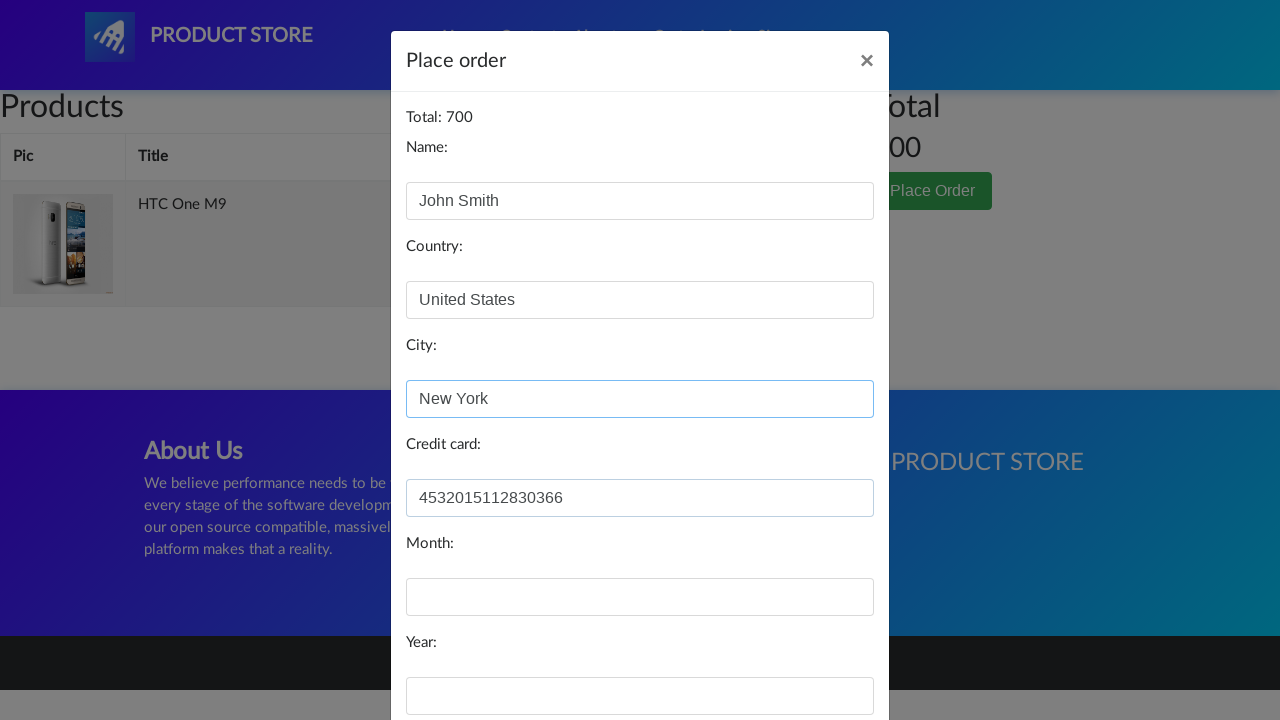

Filled month field with '11' on #month
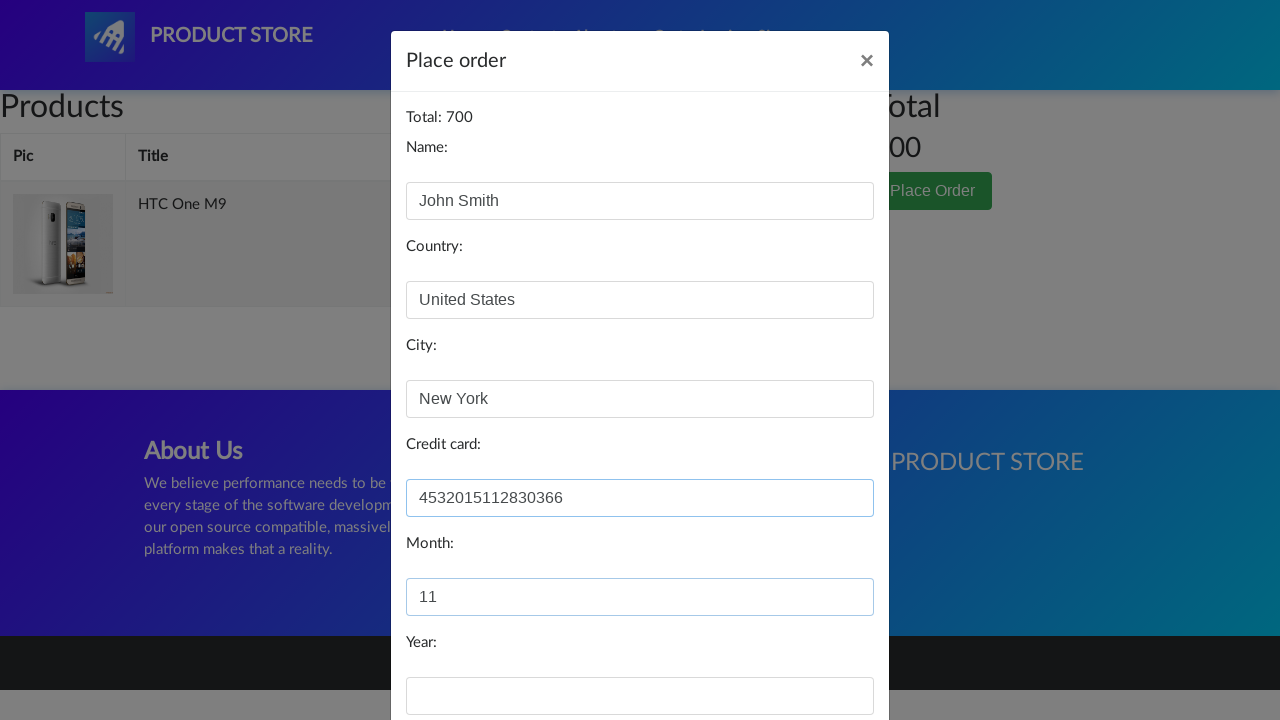

Filled year field with '2025' on #year
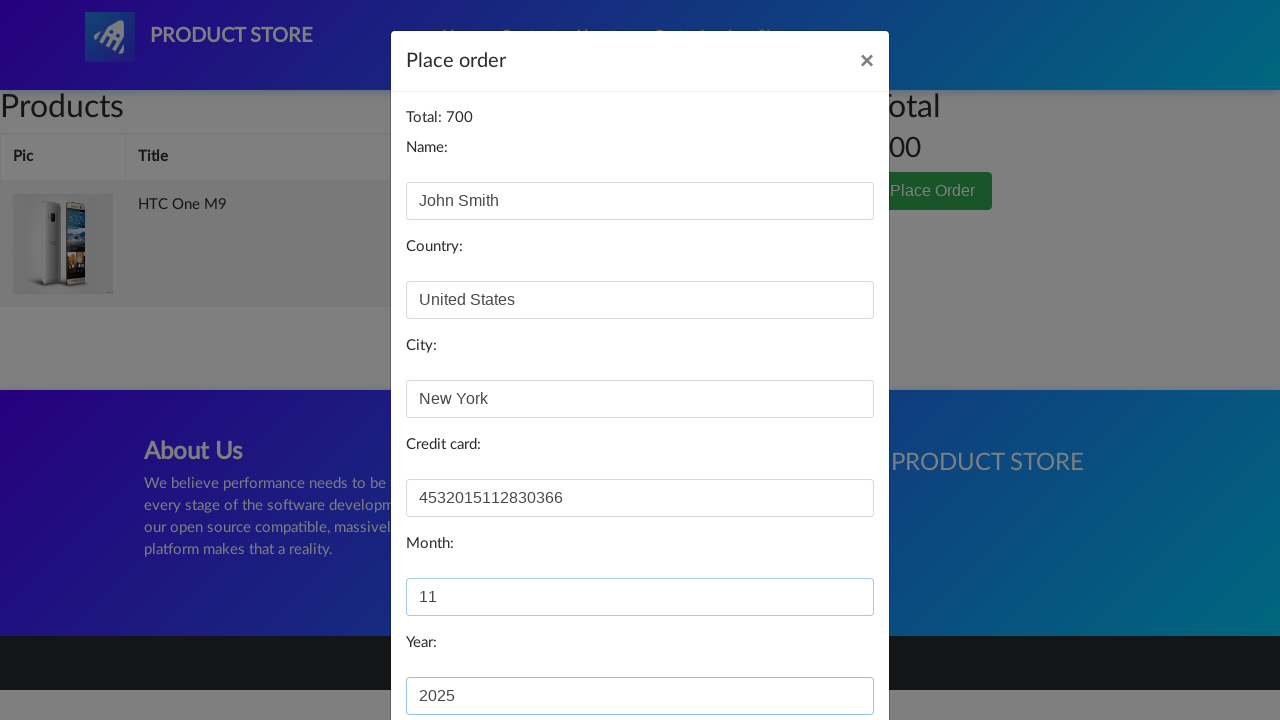

Clicked 'Purchase' button to complete the order at (823, 655) on button:has-text('Purchase')
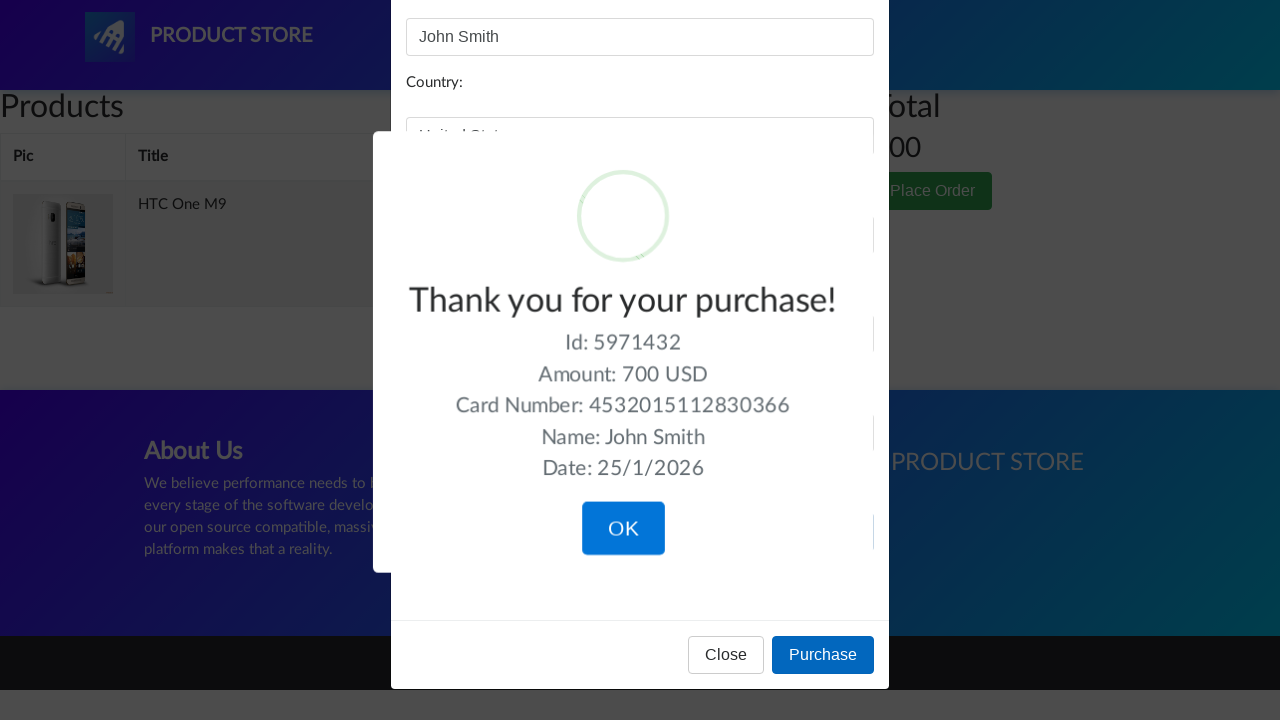

Order completed successfully - purchase confirmation message displayed
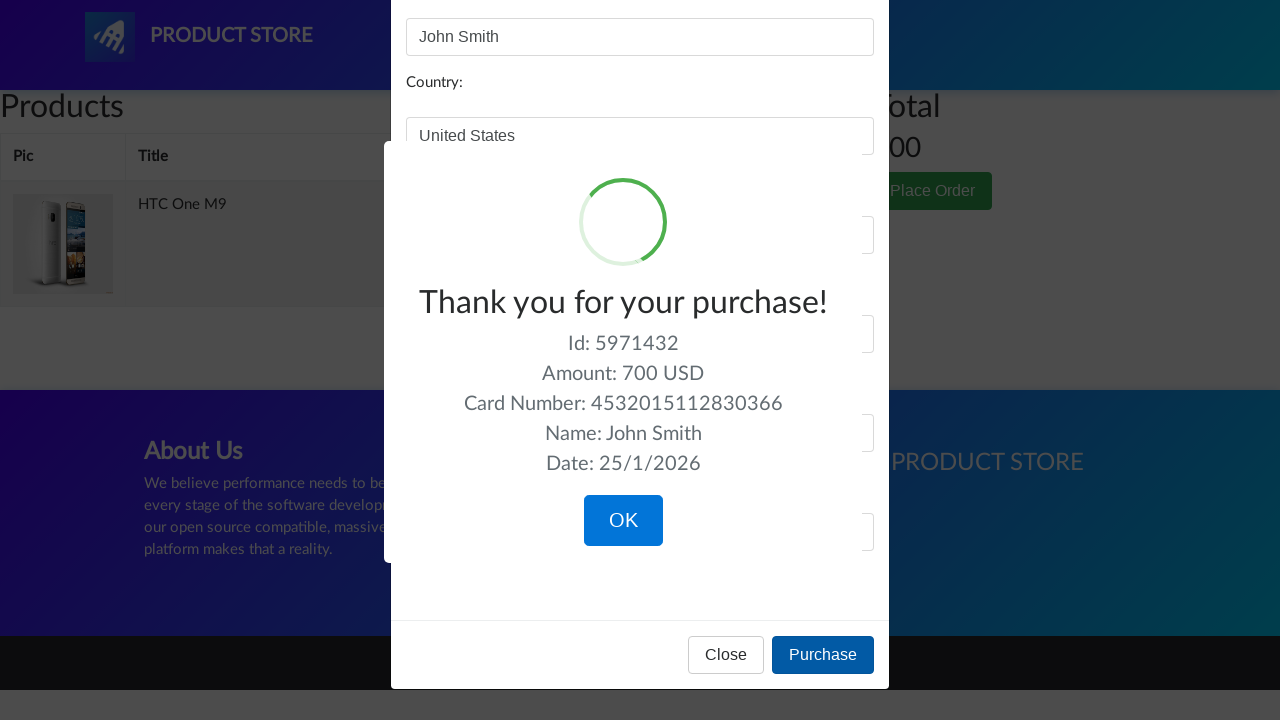

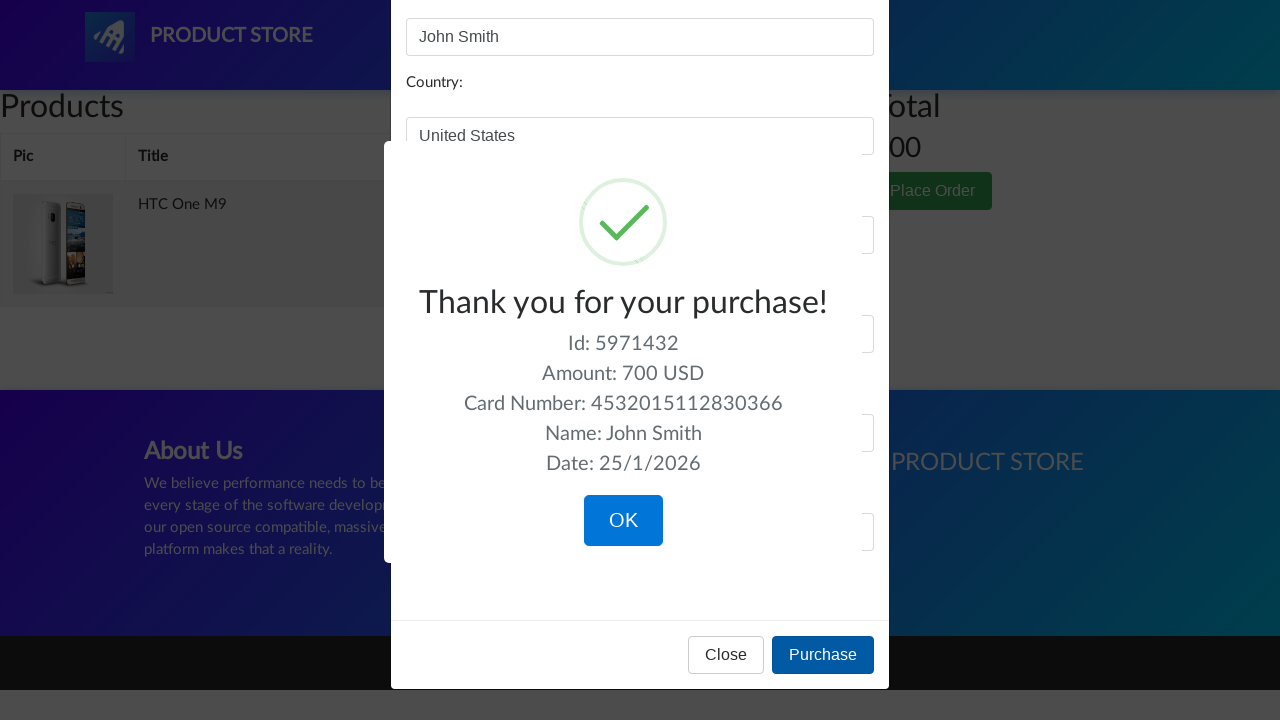